Tests navigation to the Forgot Password page by clicking the "Forgot your password?" link on the login page

Starting URL: https://opensource-demo.orangehrmlive.com/web/index.php/auth/login

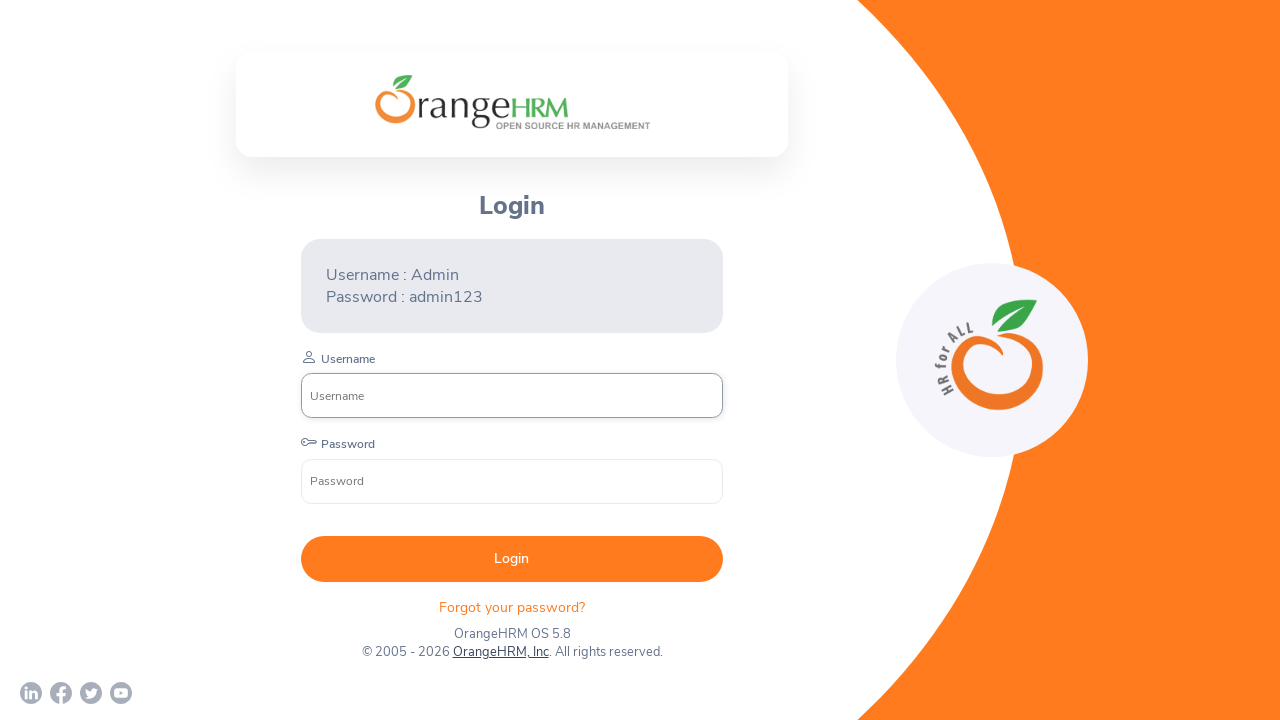

Clicked 'Forgot your password?' link on login page at (512, 607) on text=Forgot your password?
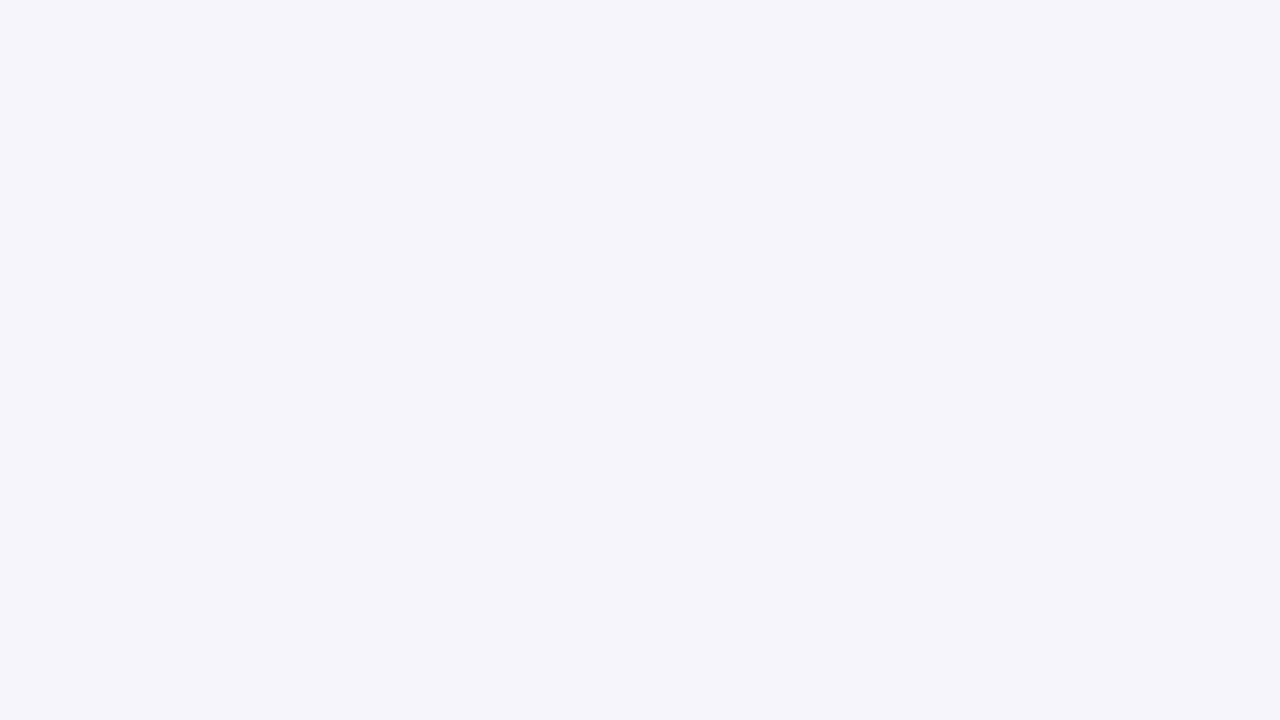

Successfully navigated to Forgot Password page (requestPasswordResetCode URL)
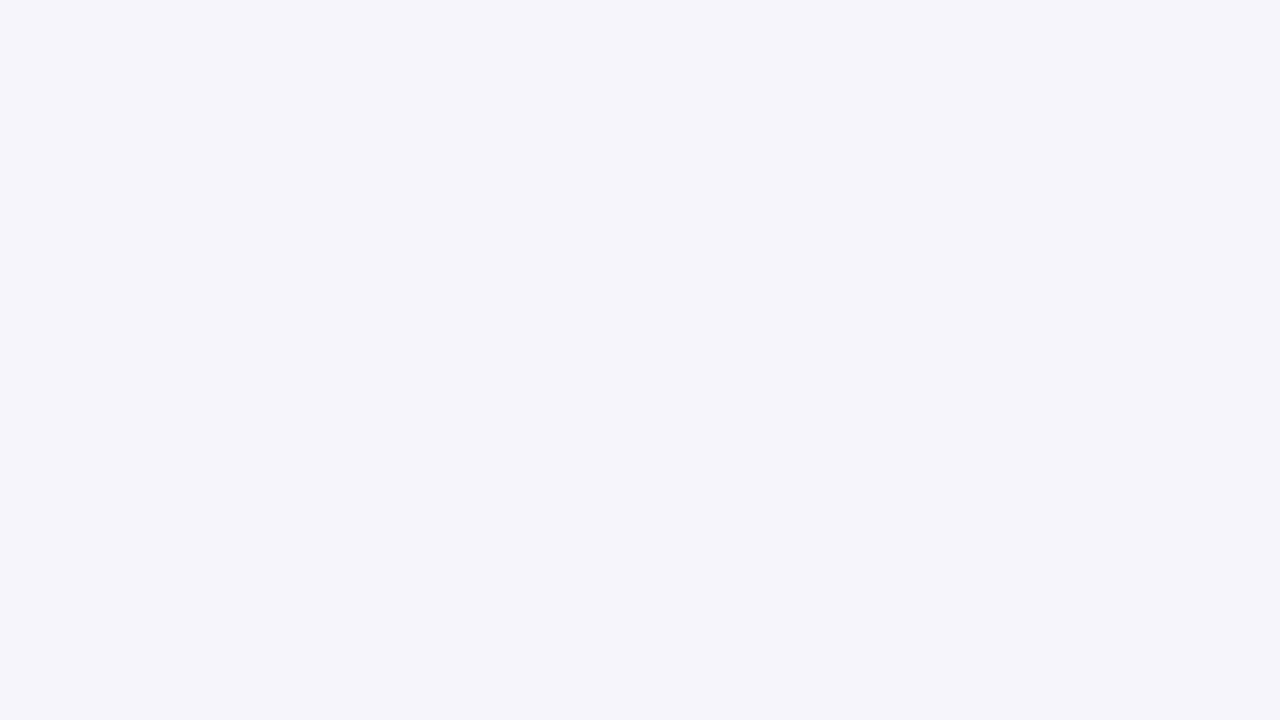

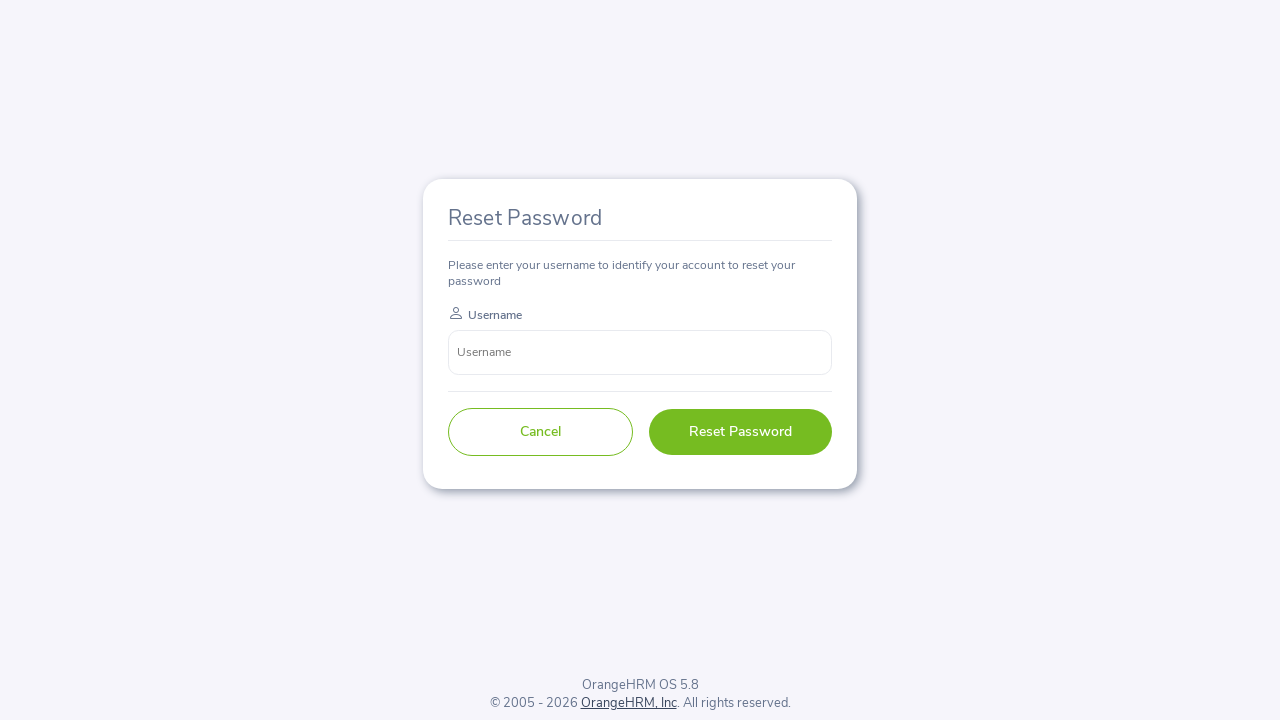